Tests ecommerce product search and filtering by typing 'ca' in search and verifying product count

Starting URL: https://rahulshettyacademy.com/seleniumPractise/#/

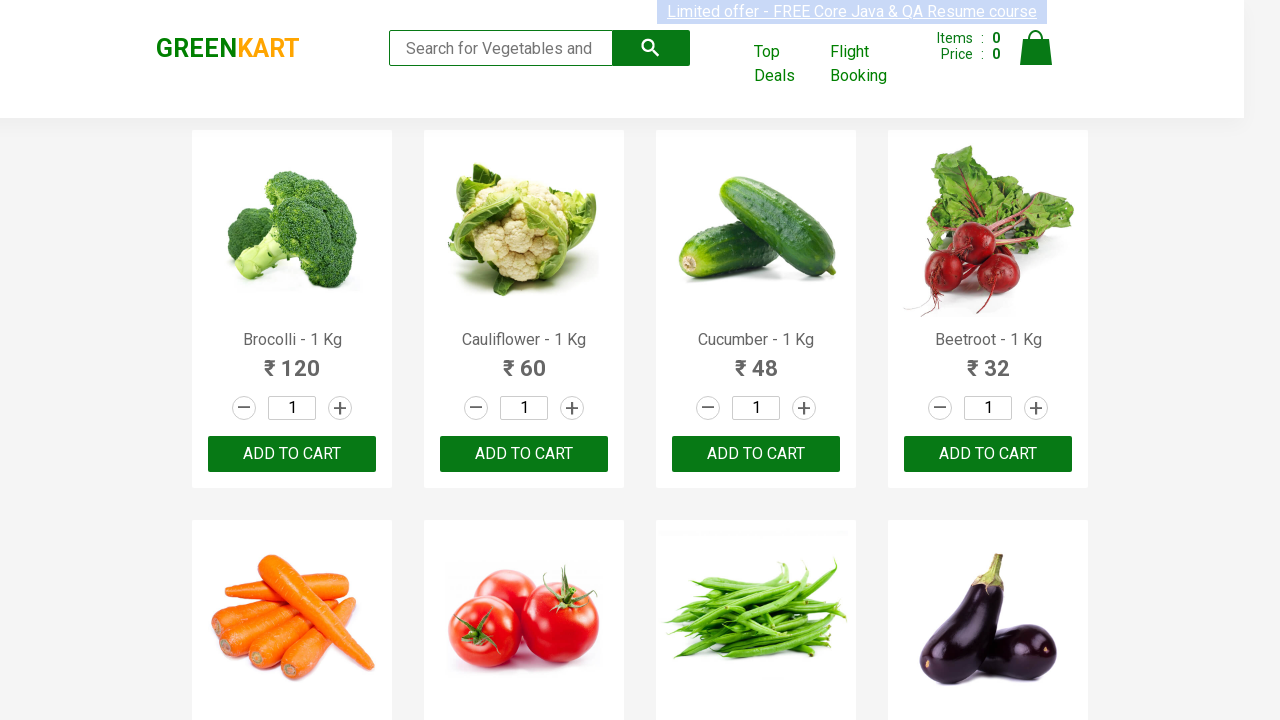

Typed 'ca' in search field on .search-keyword
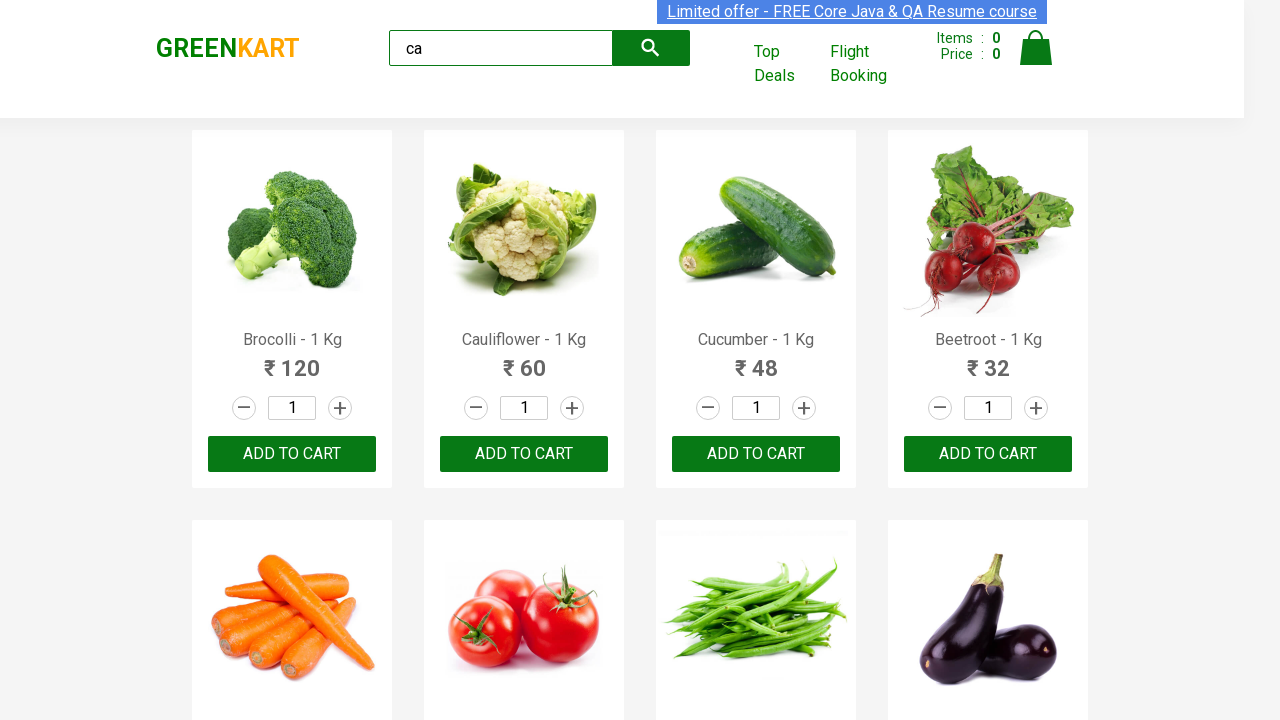

Waited 500ms for search to process
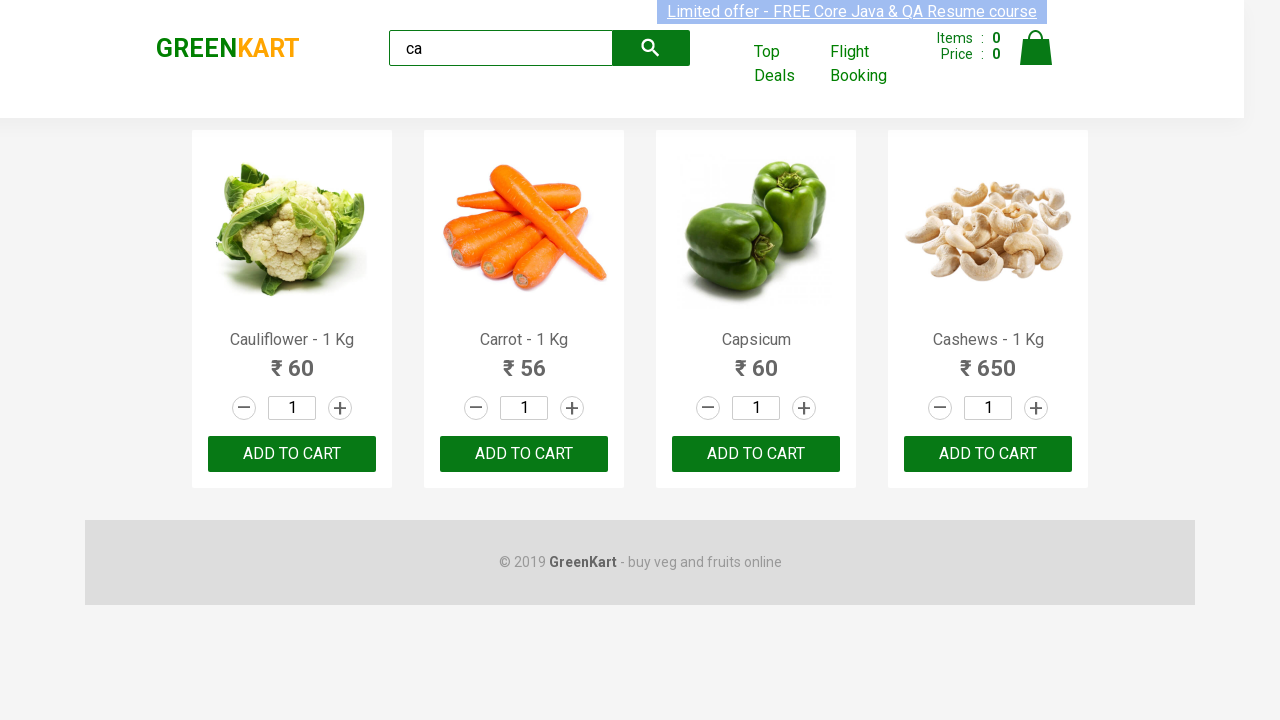

Located visible products
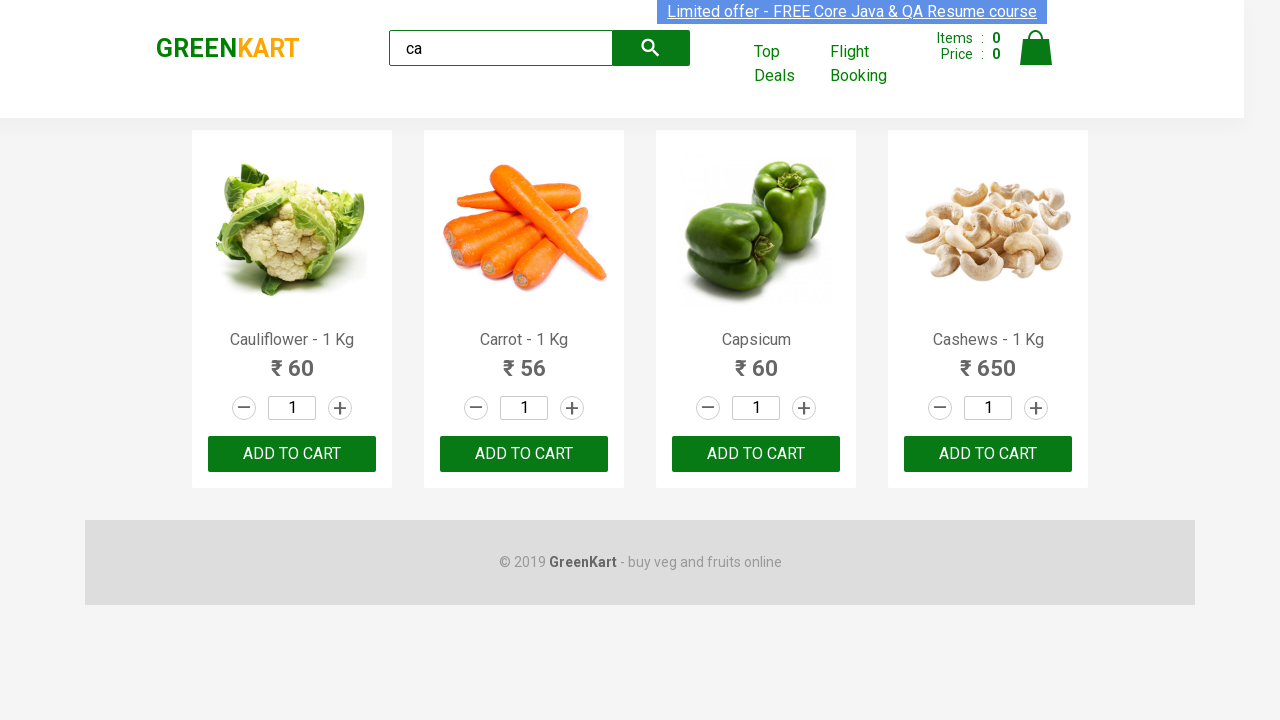

Verified 4 visible products found
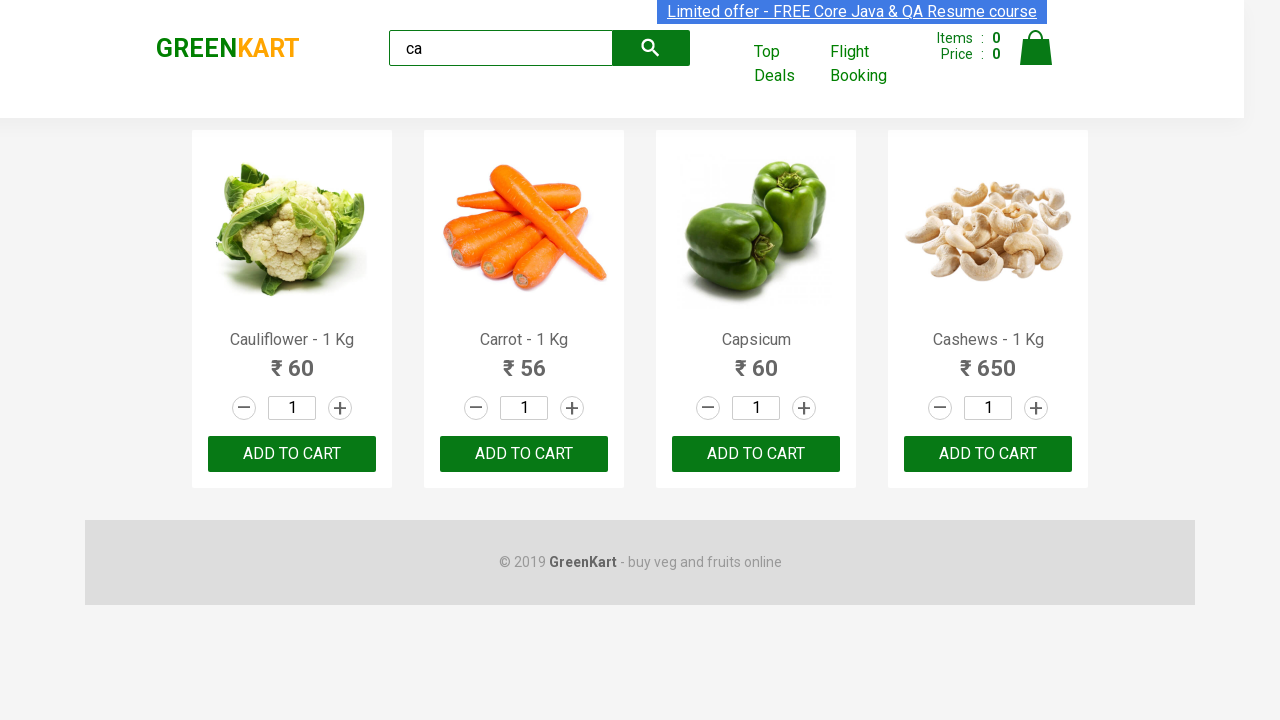

Located products within container
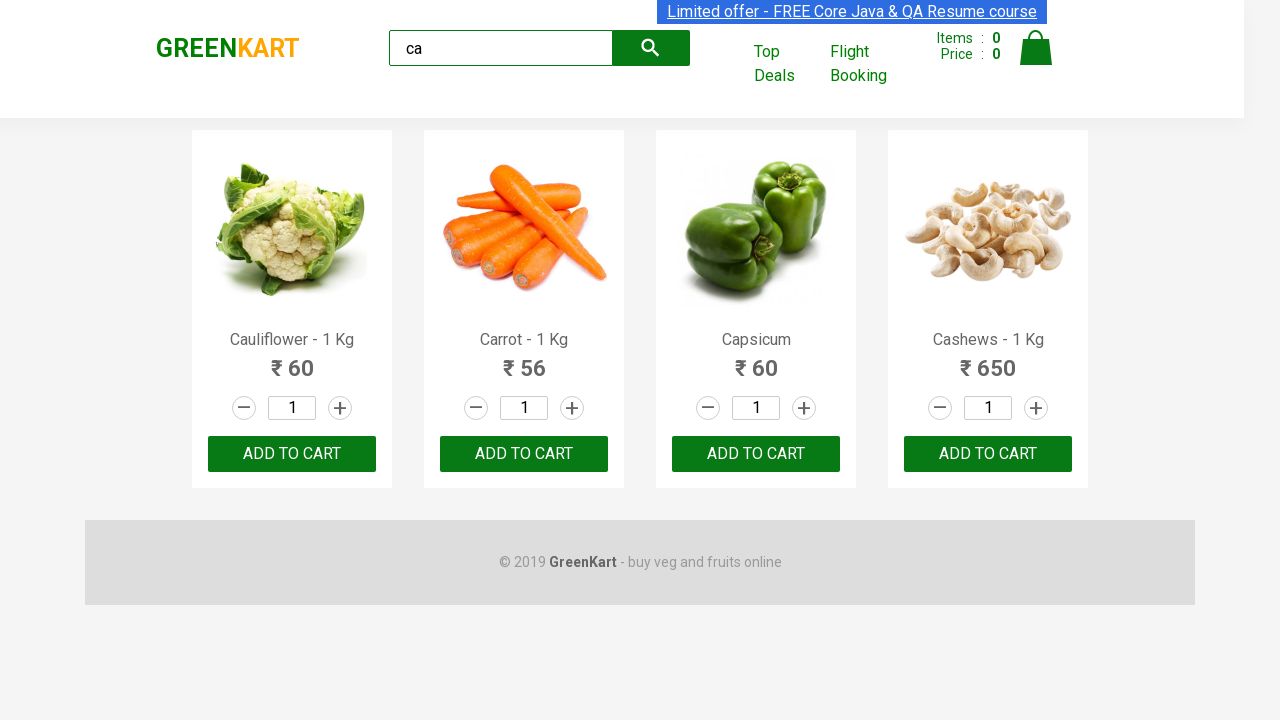

Verified 4 products in container
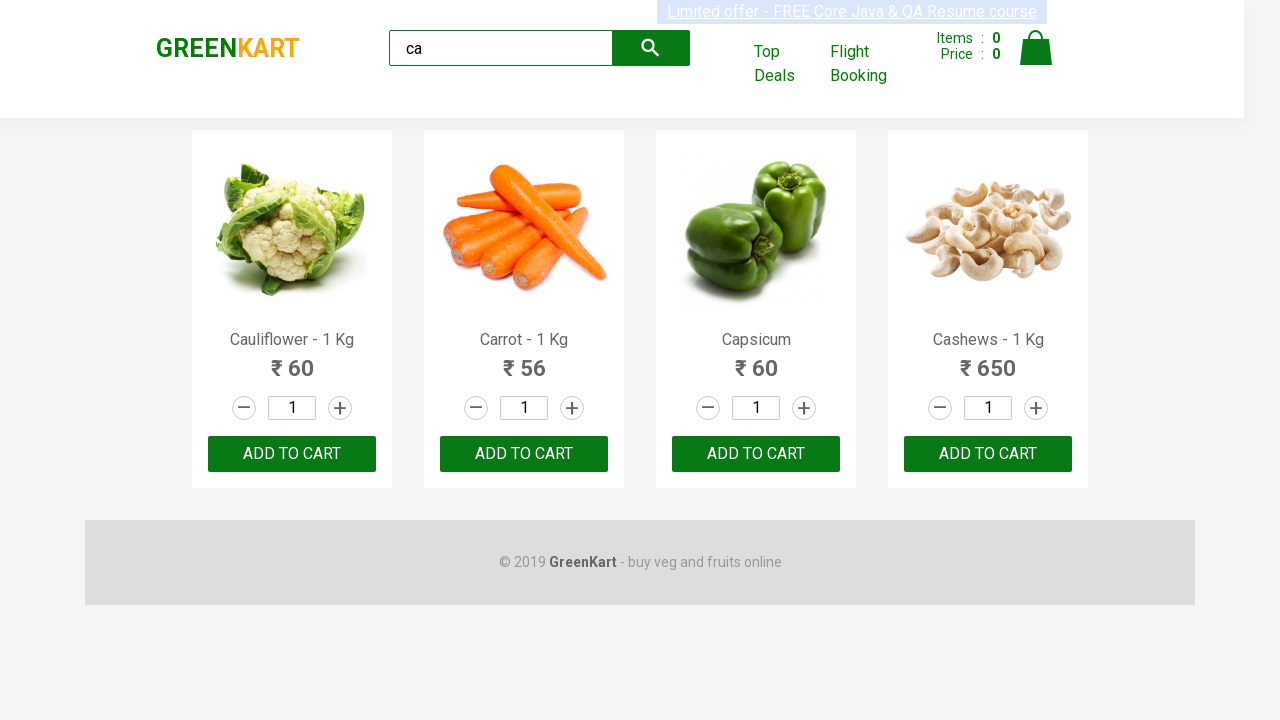

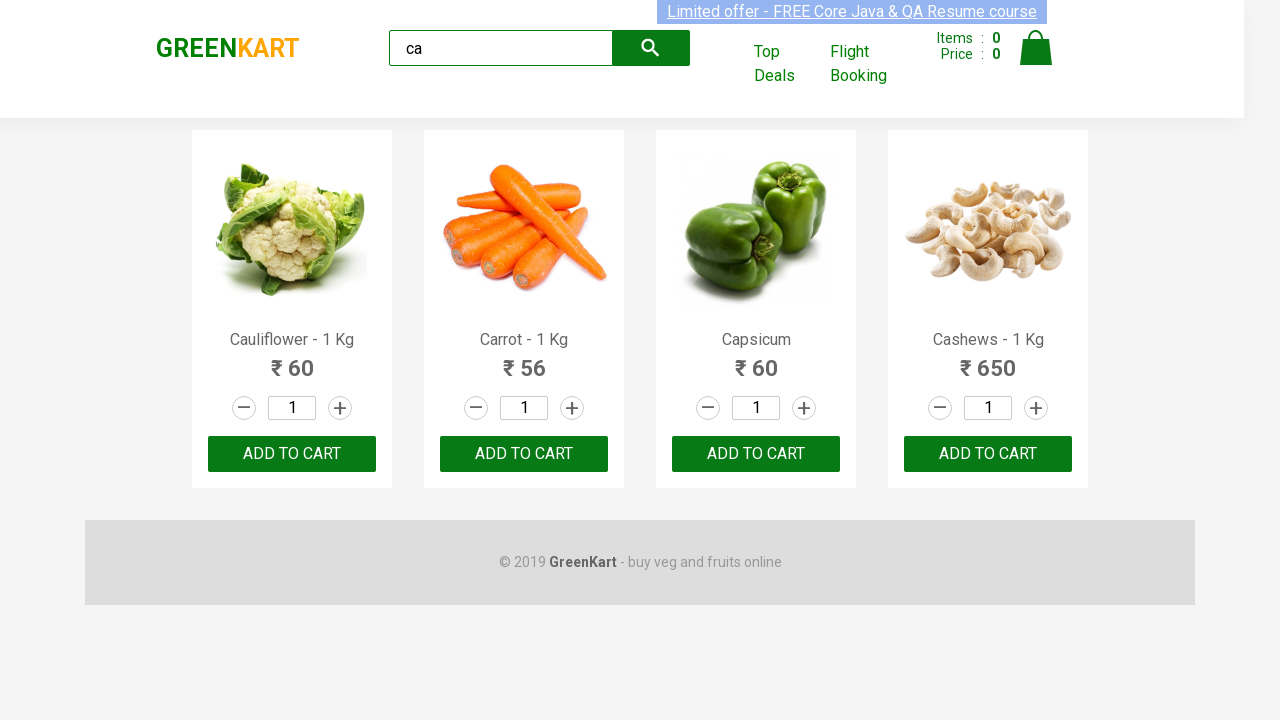